Automates gameplay of QWOP browser game by clicking the canvas to start and performing a sequence of key presses (W, W, O, Q, P) in a pattern

Starting URL: http://www.foddy.net/Athletics.html

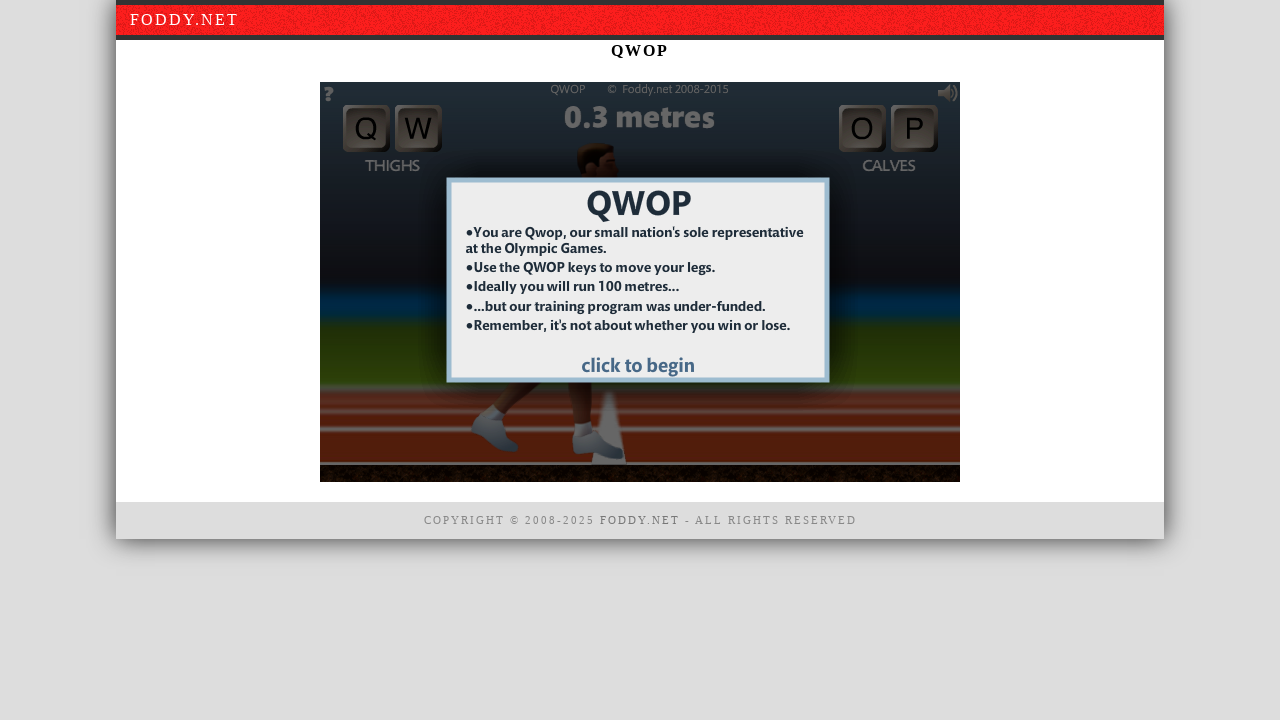

Clicked canvas to start QWOP game at (640, 282) on canvas
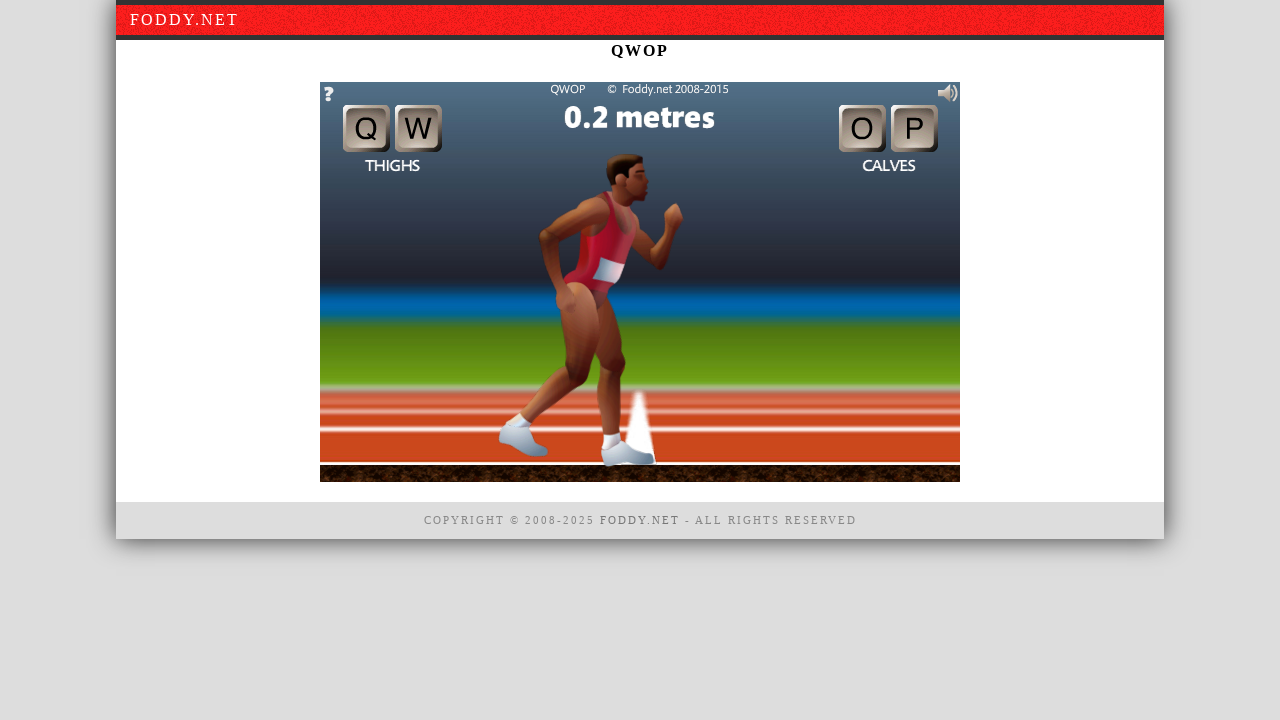

Waited 1 second for game to initialize
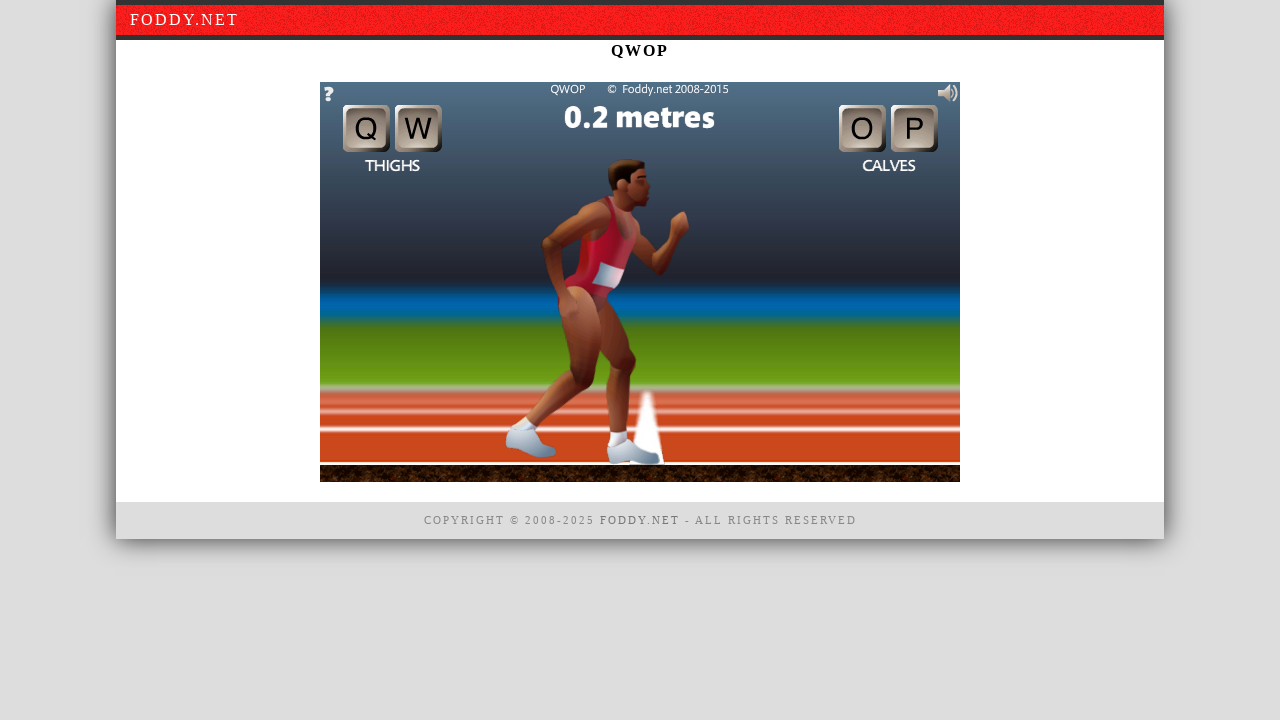

Pressed down W key (first quadriceps)
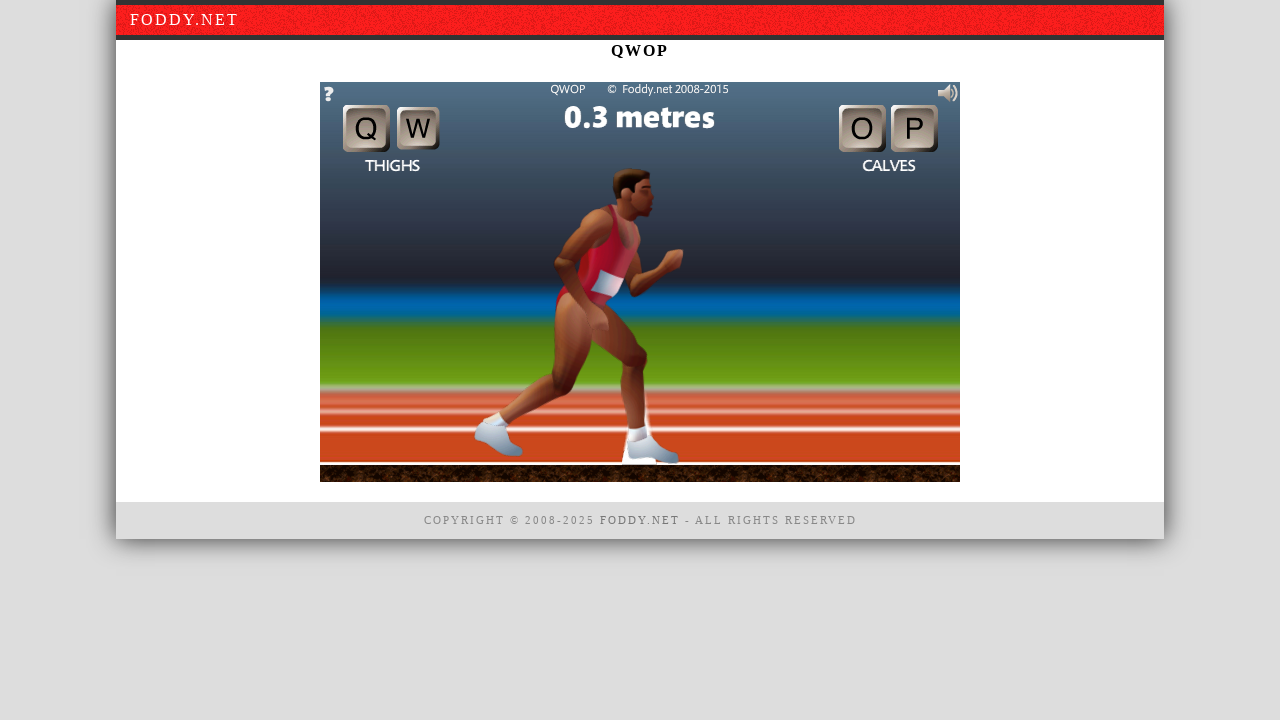

Waited 25ms during first W key press
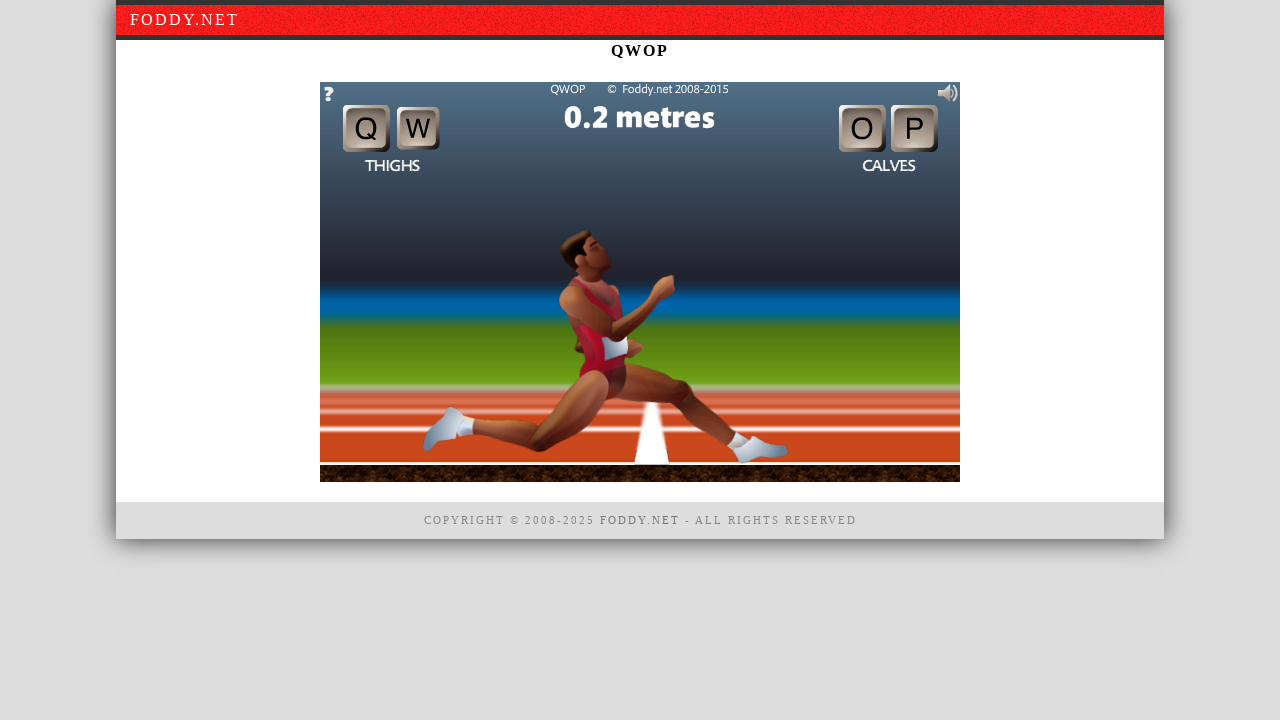

Released W key
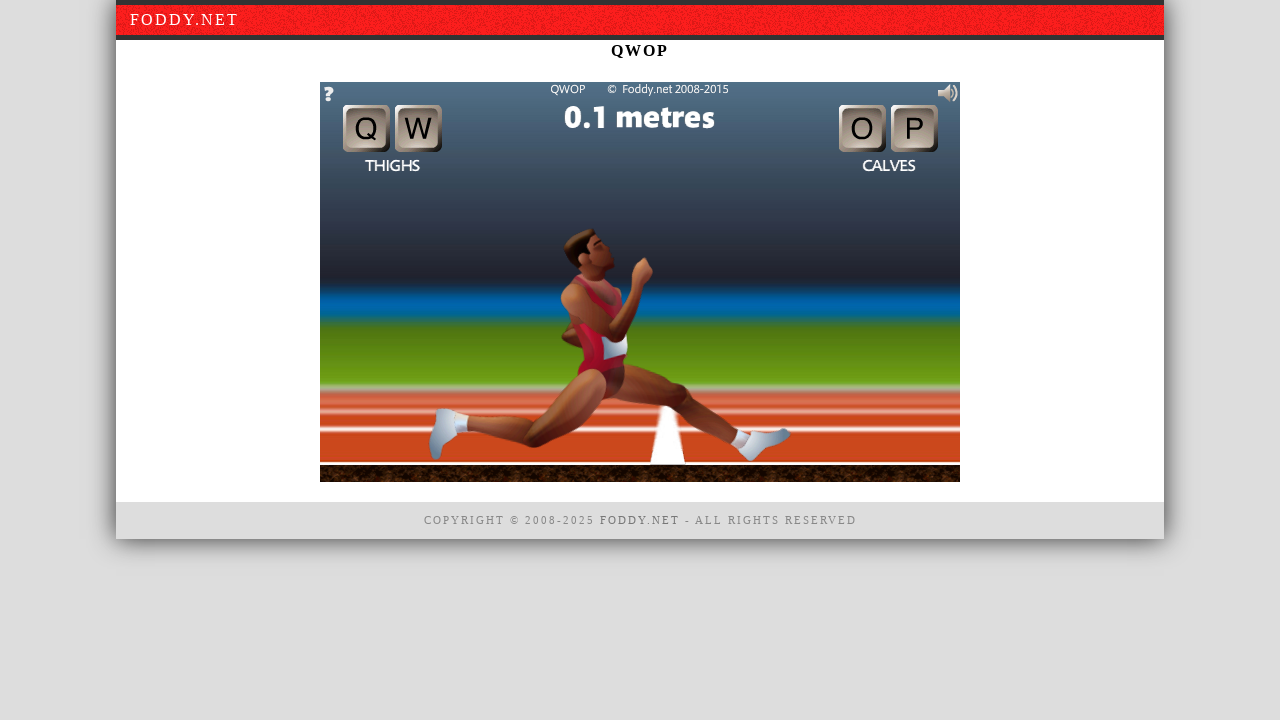

Waited 100ms after first W key release
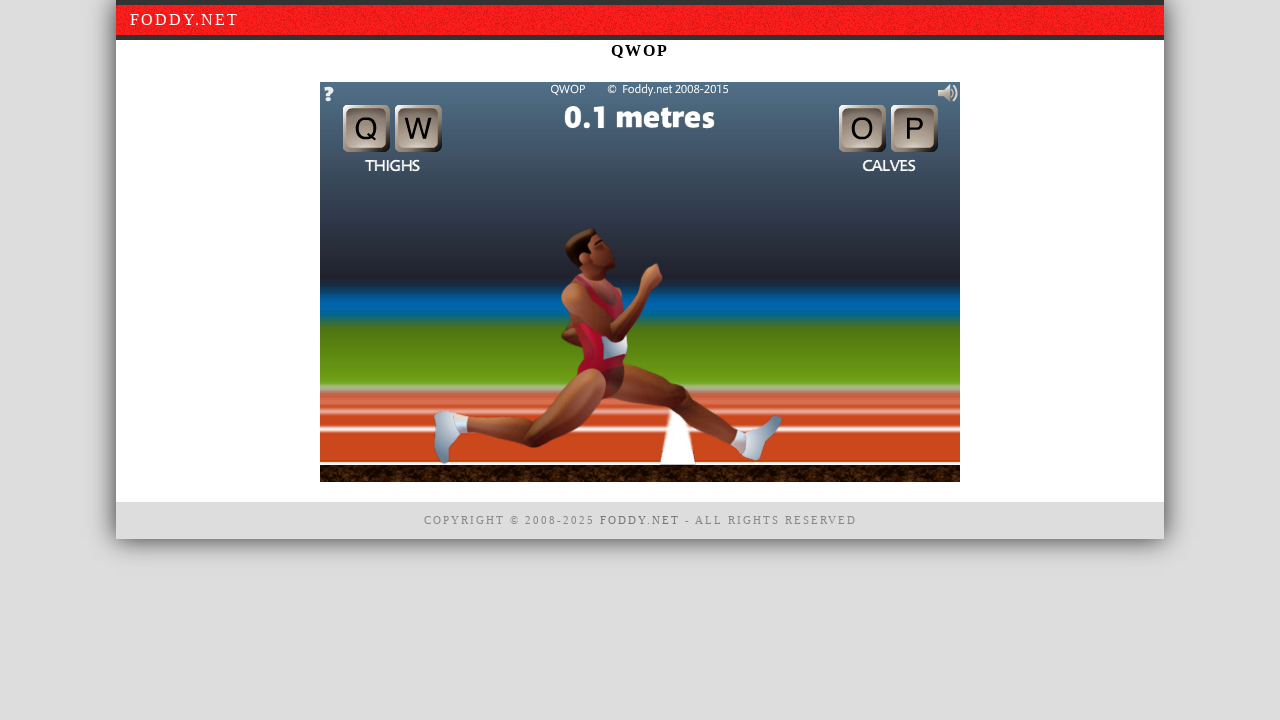

Pressed down W key (second quadriceps)
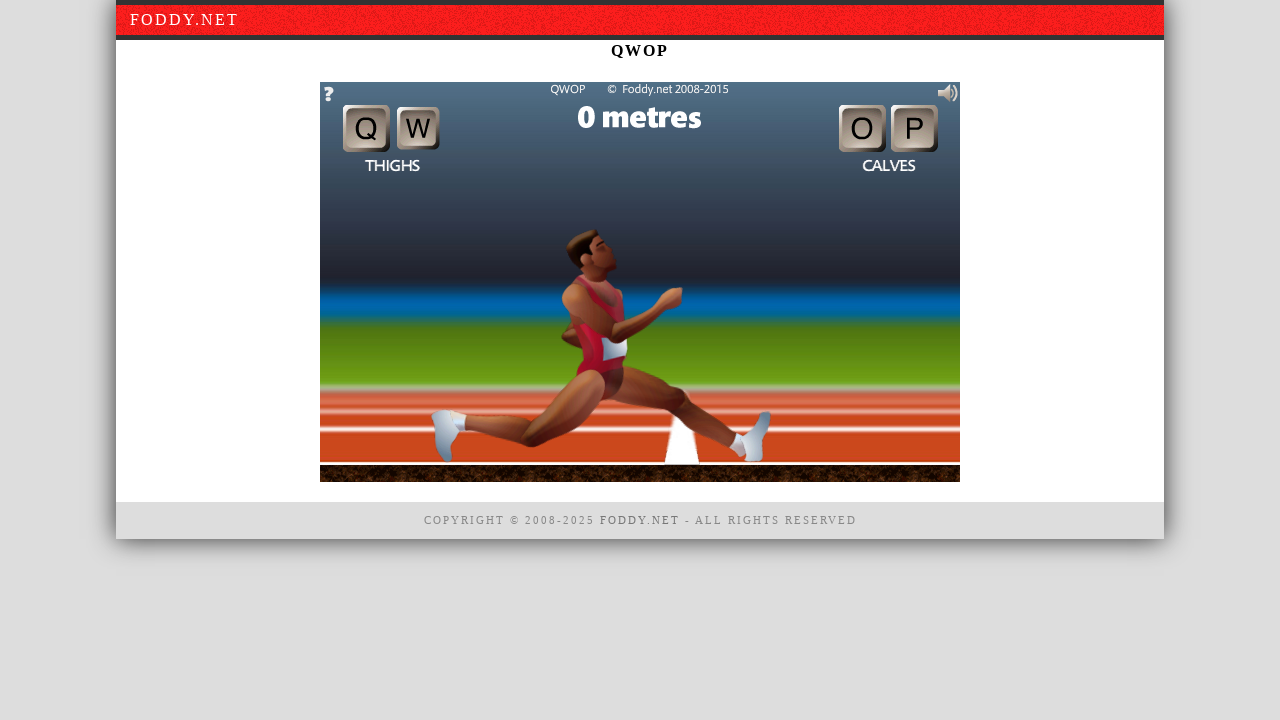

Waited 25ms during second W key press
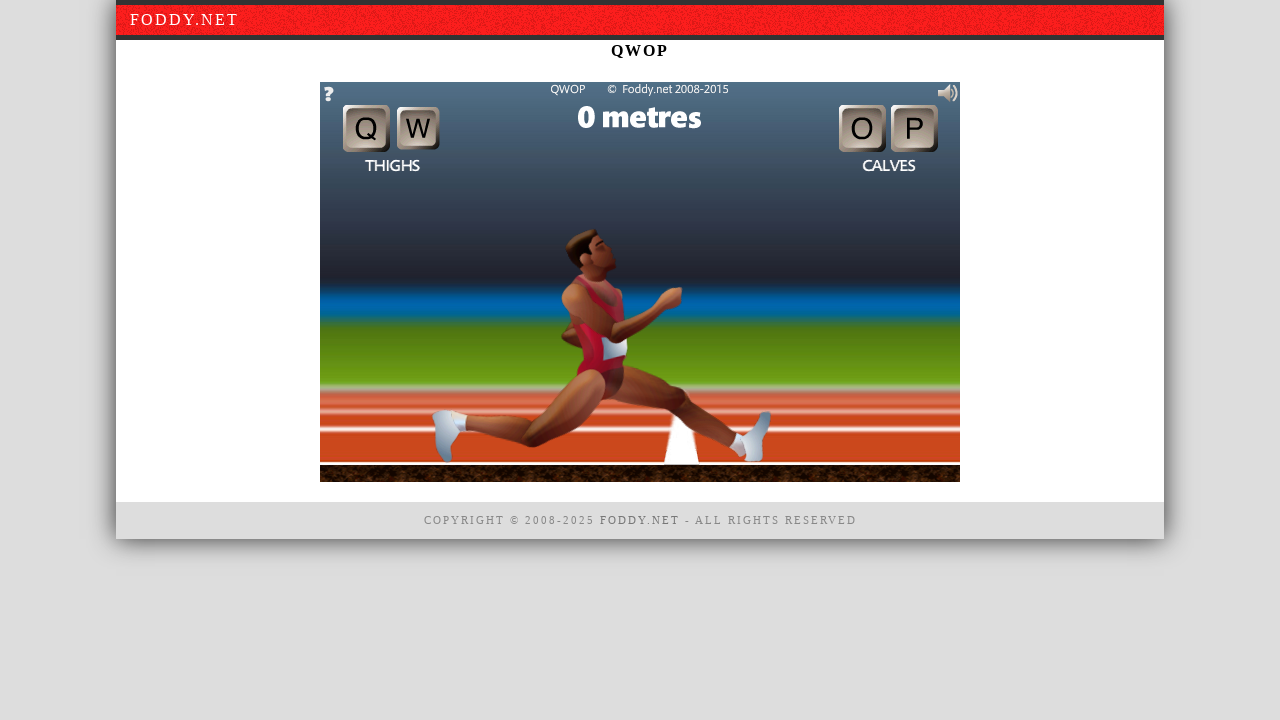

Released W key
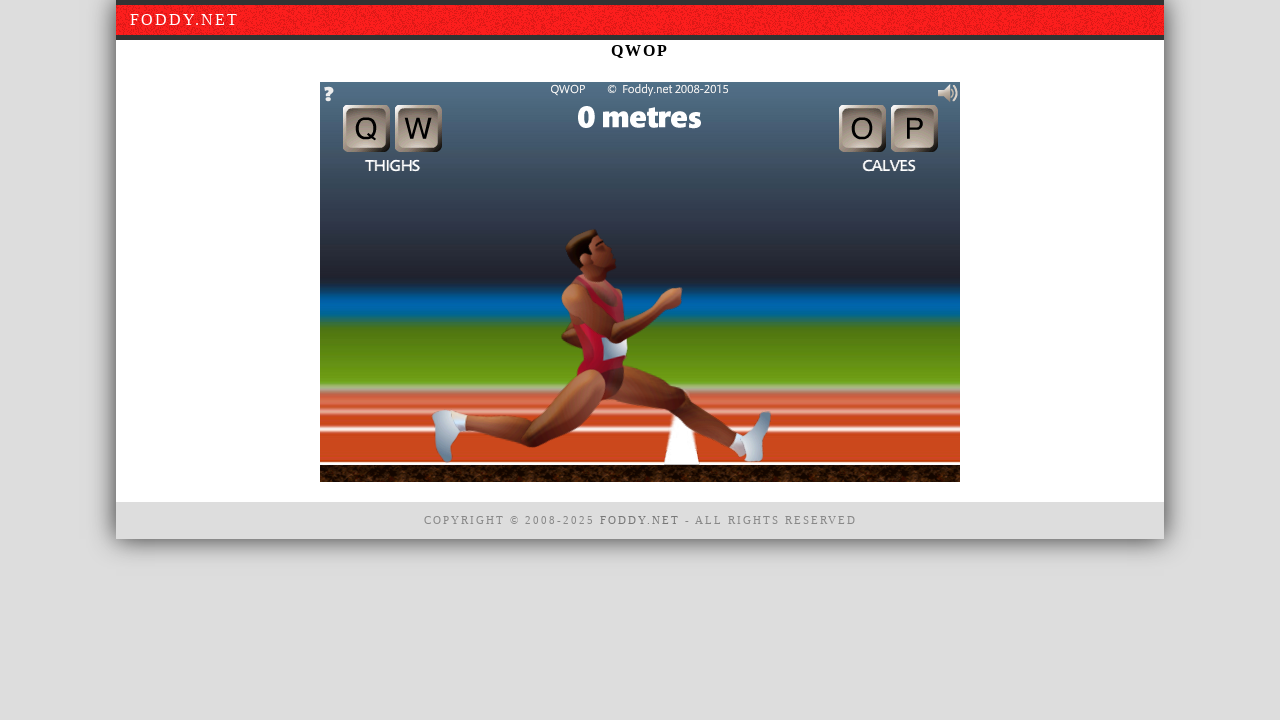

Waited 100ms after second W key release
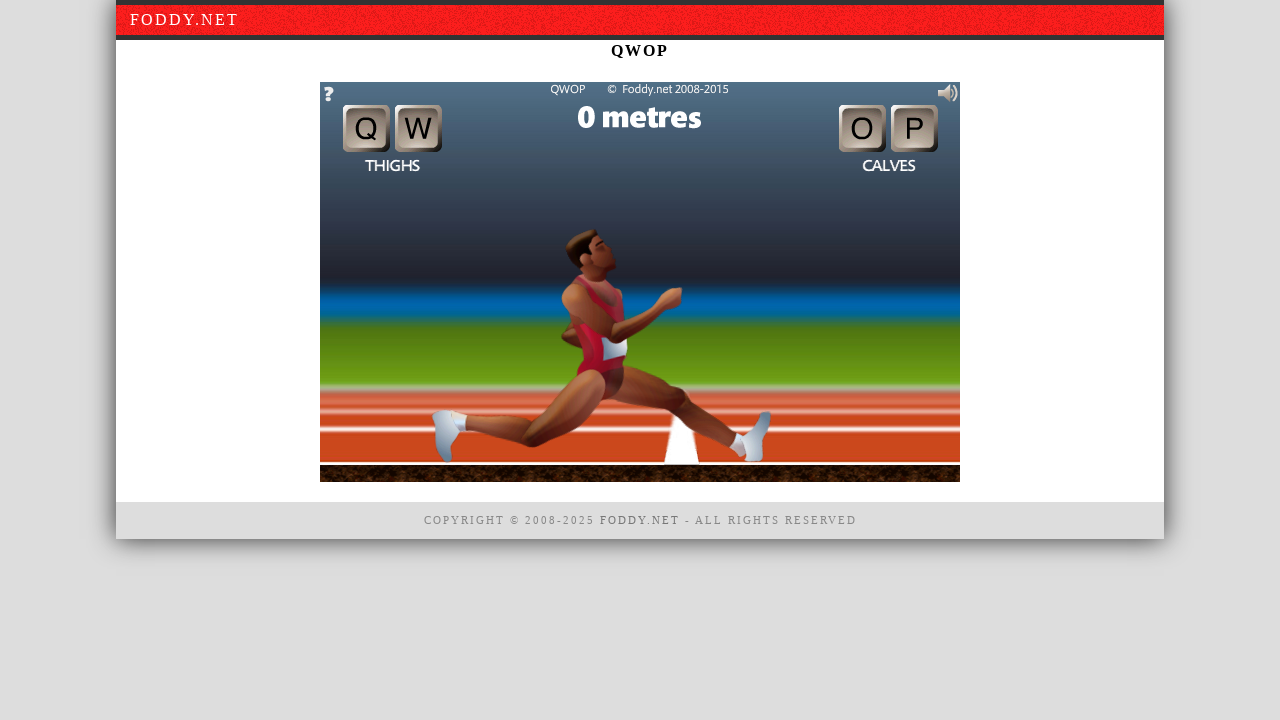

Pressed down O key (hamstrings)
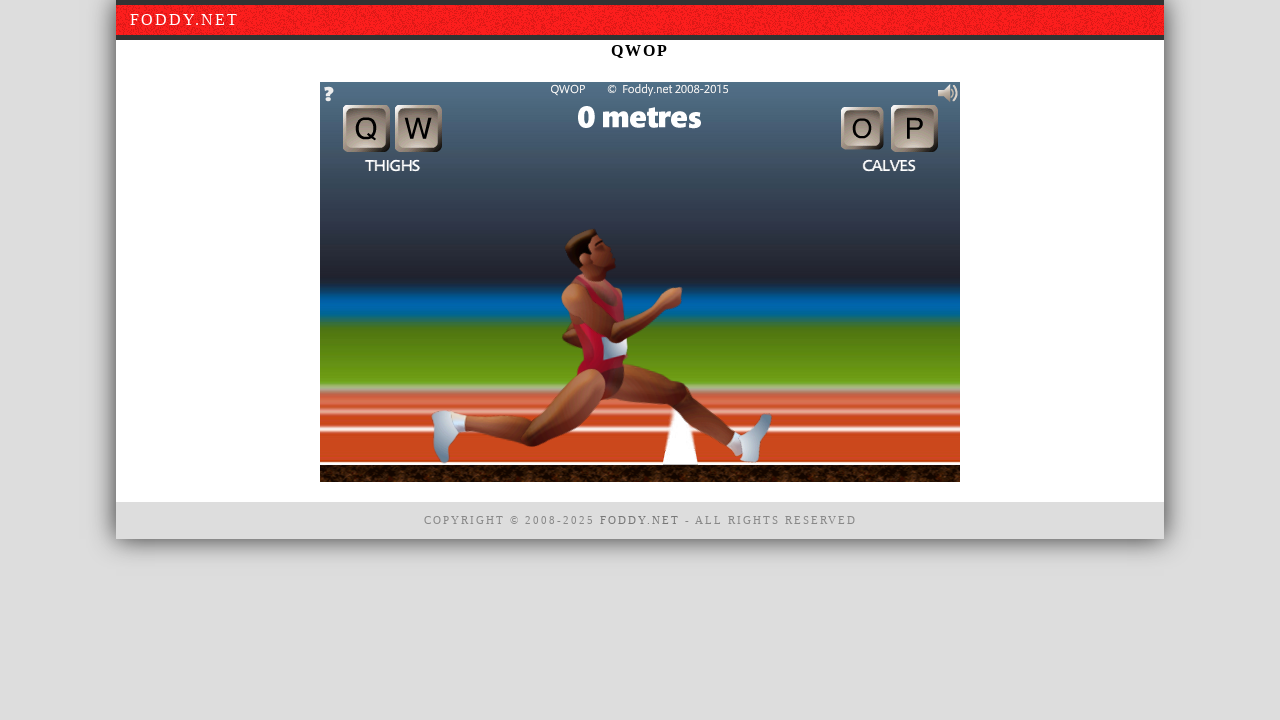

Waited 25ms during O key press
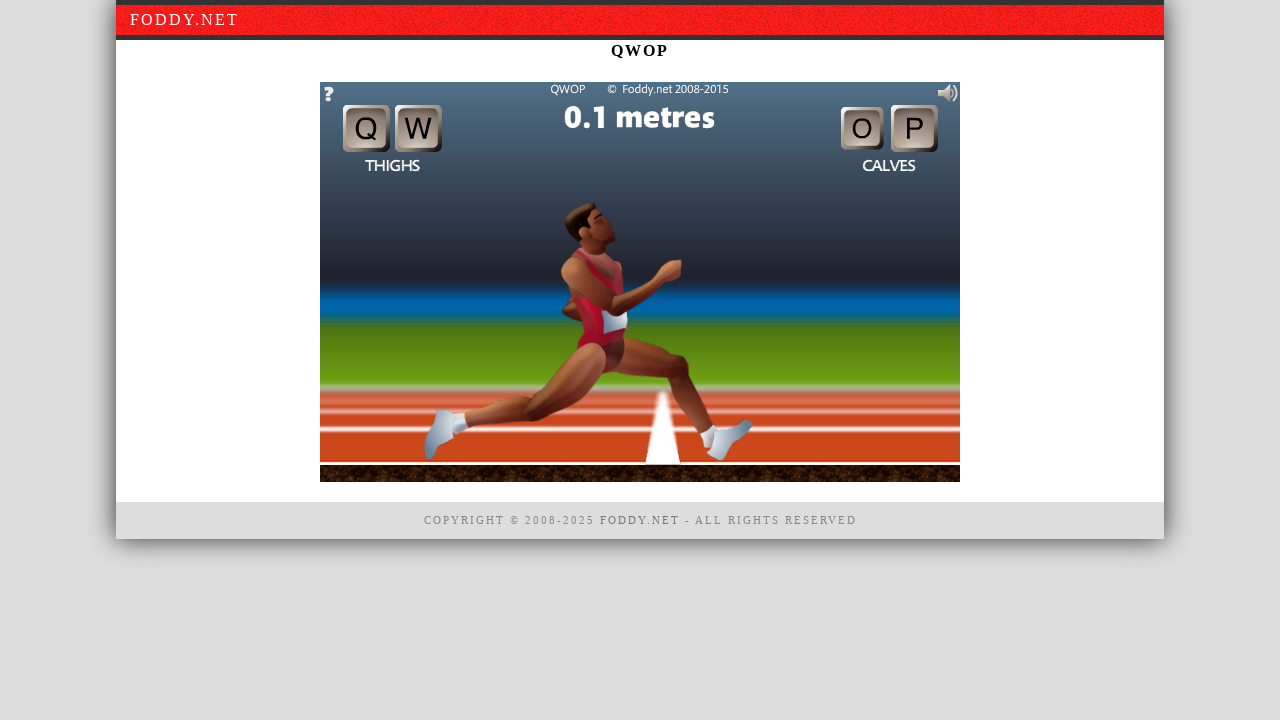

Released O key
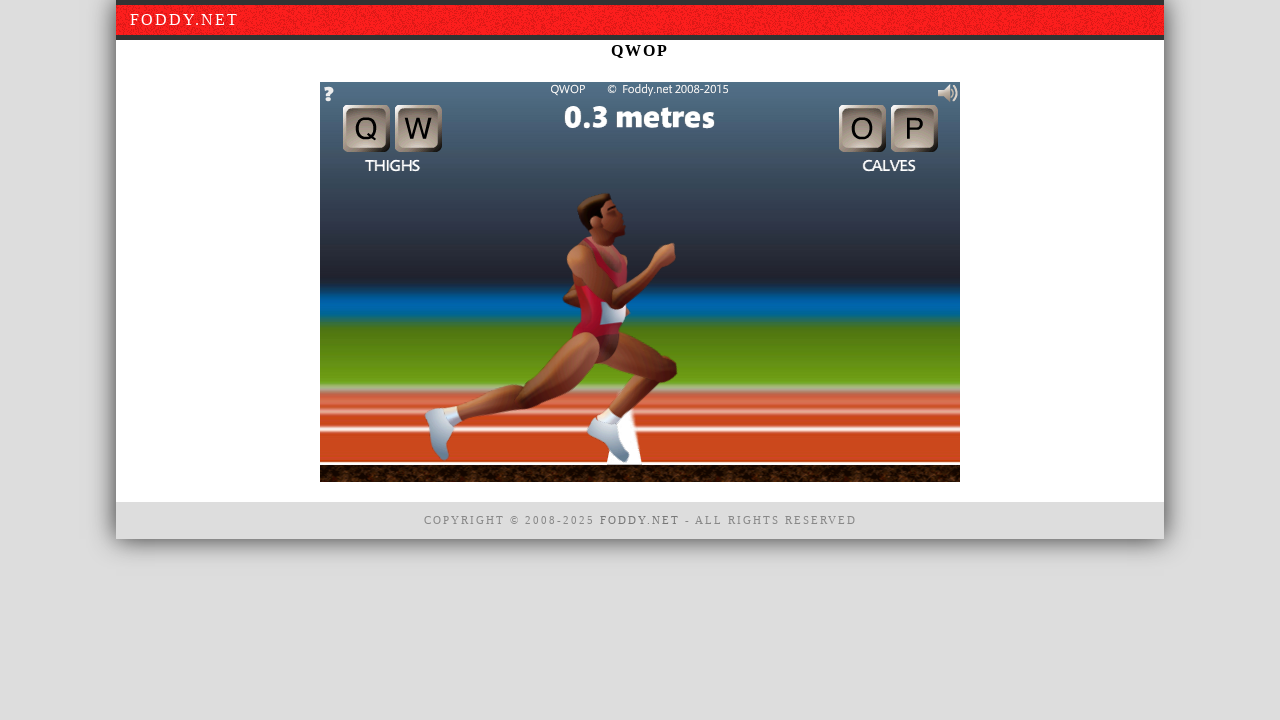

Waited 100ms after O key release
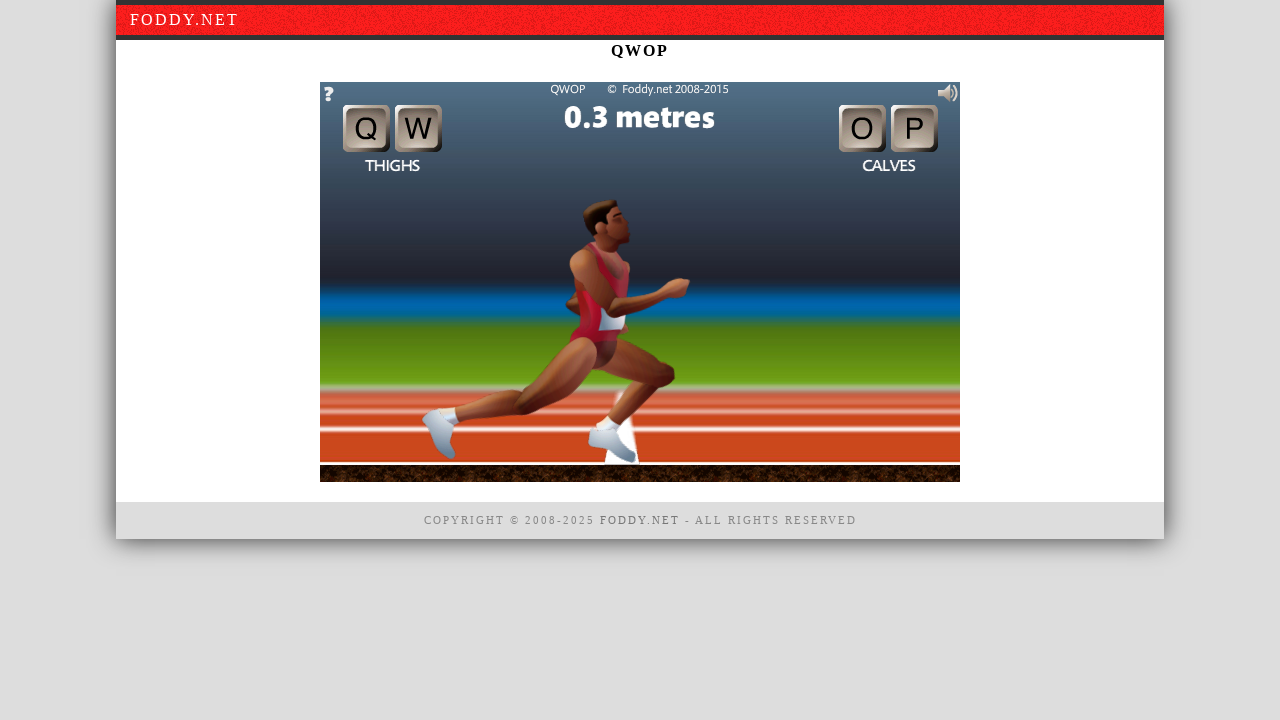

Pressed down Q key (left arm)
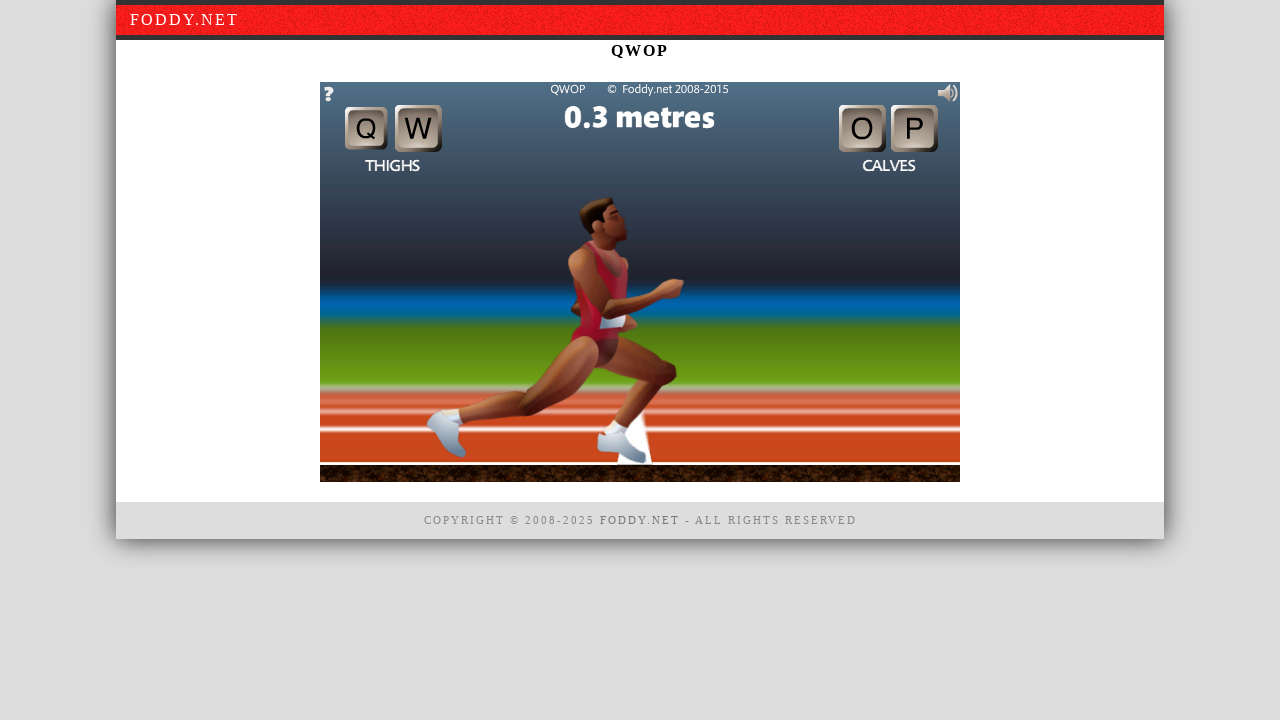

Waited 25ms during Q key press
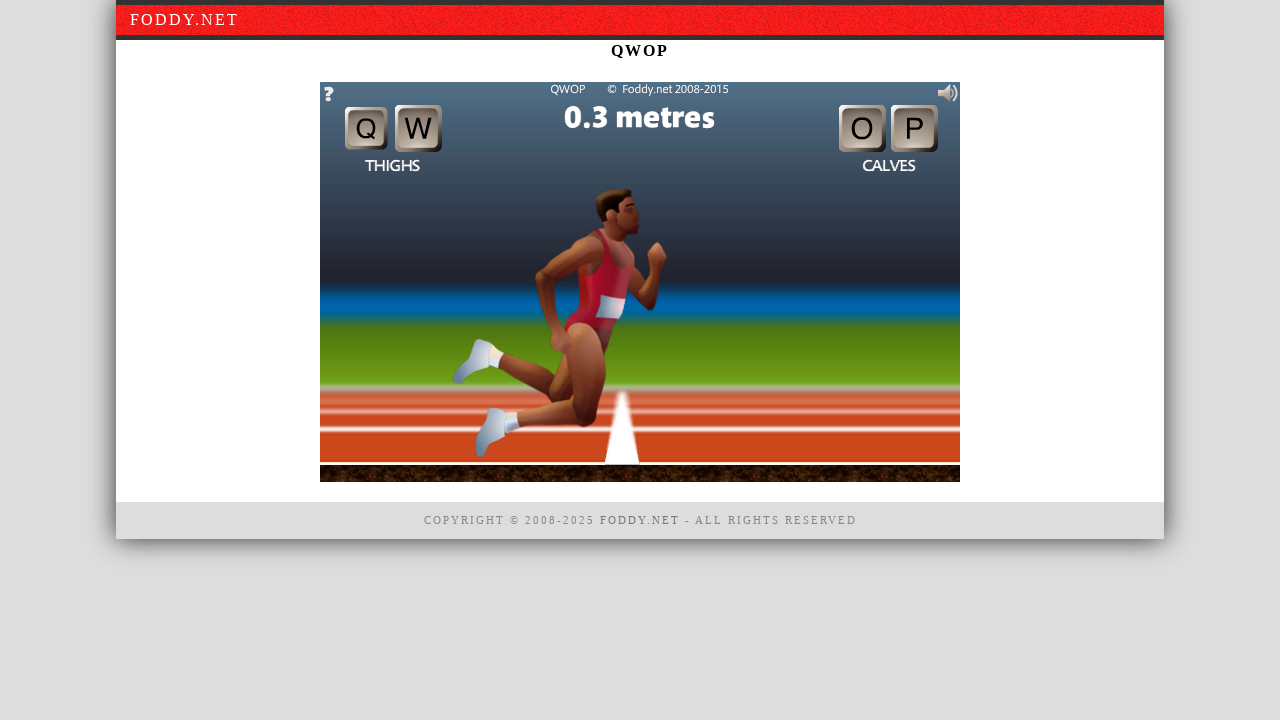

Released Q key
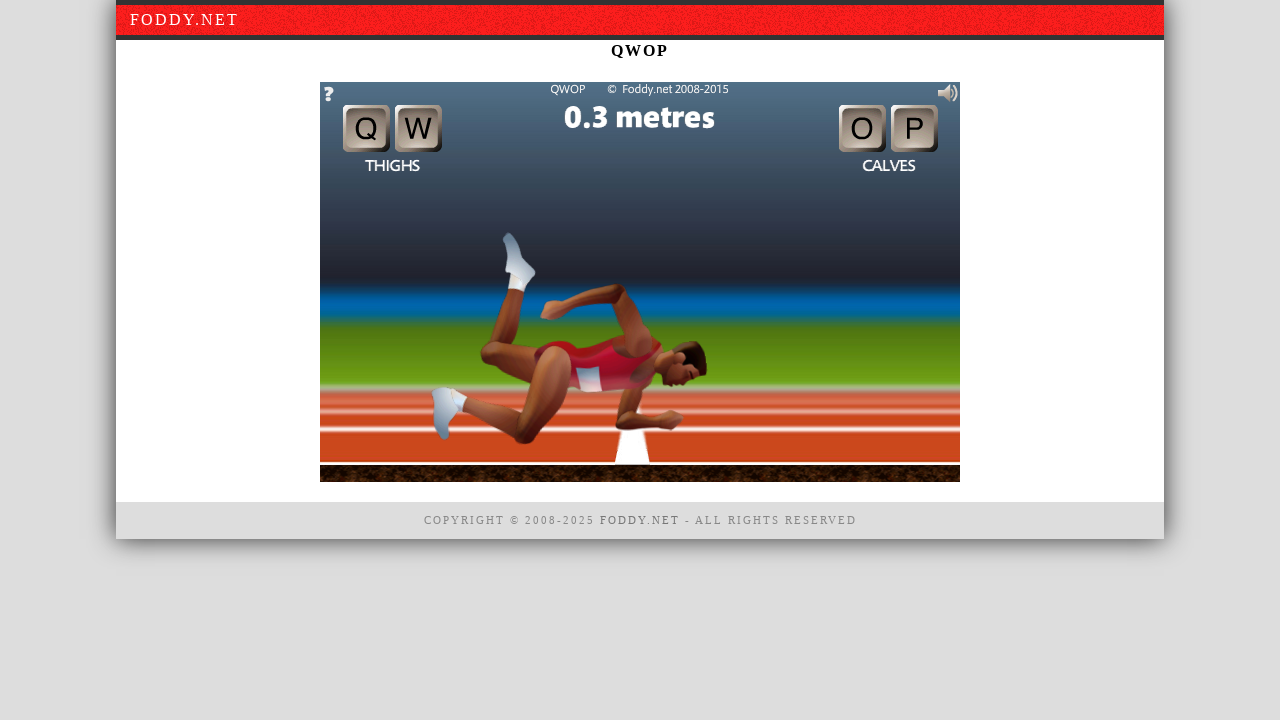

Waited 100ms after Q key release
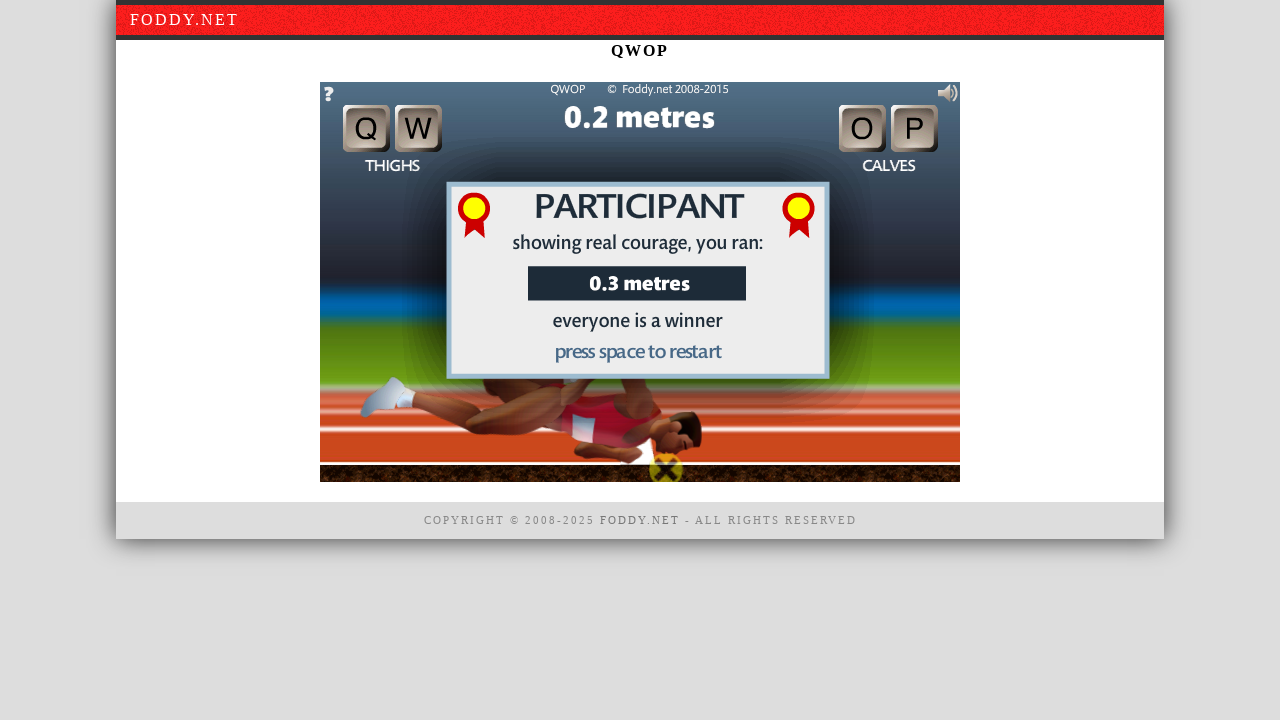

Pressed down P key (right arm)
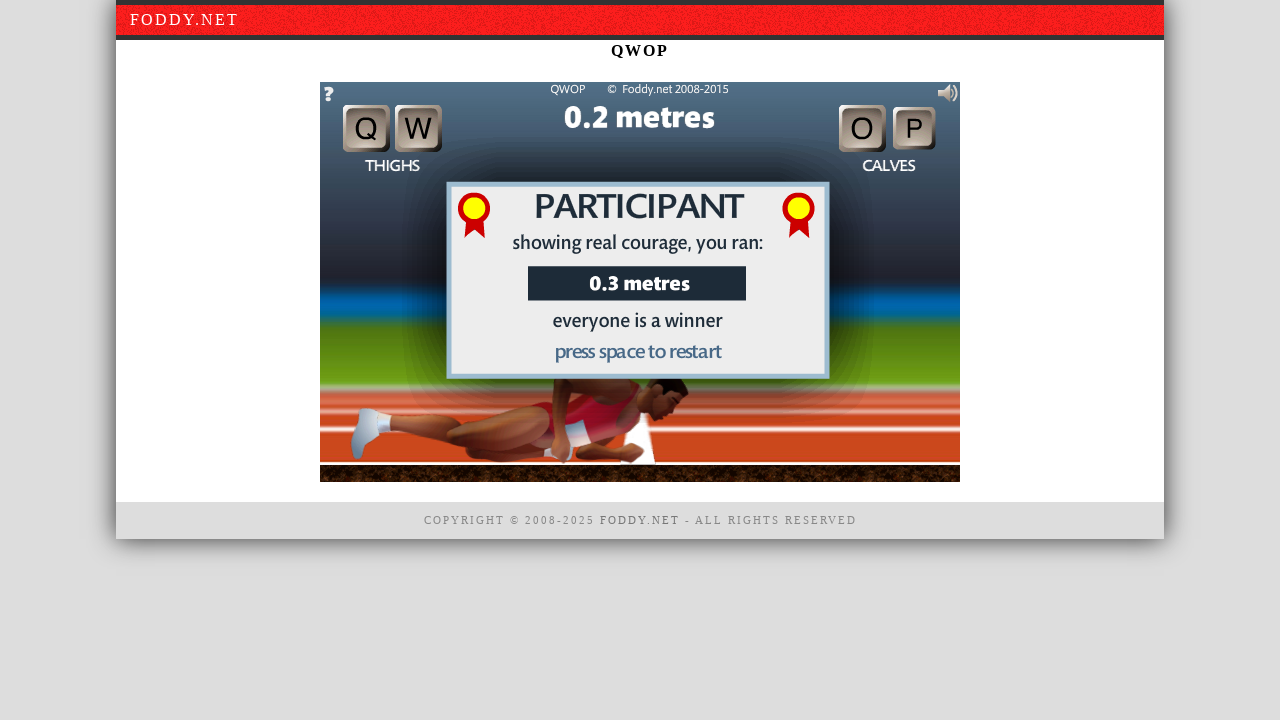

Waited 25ms during P key press
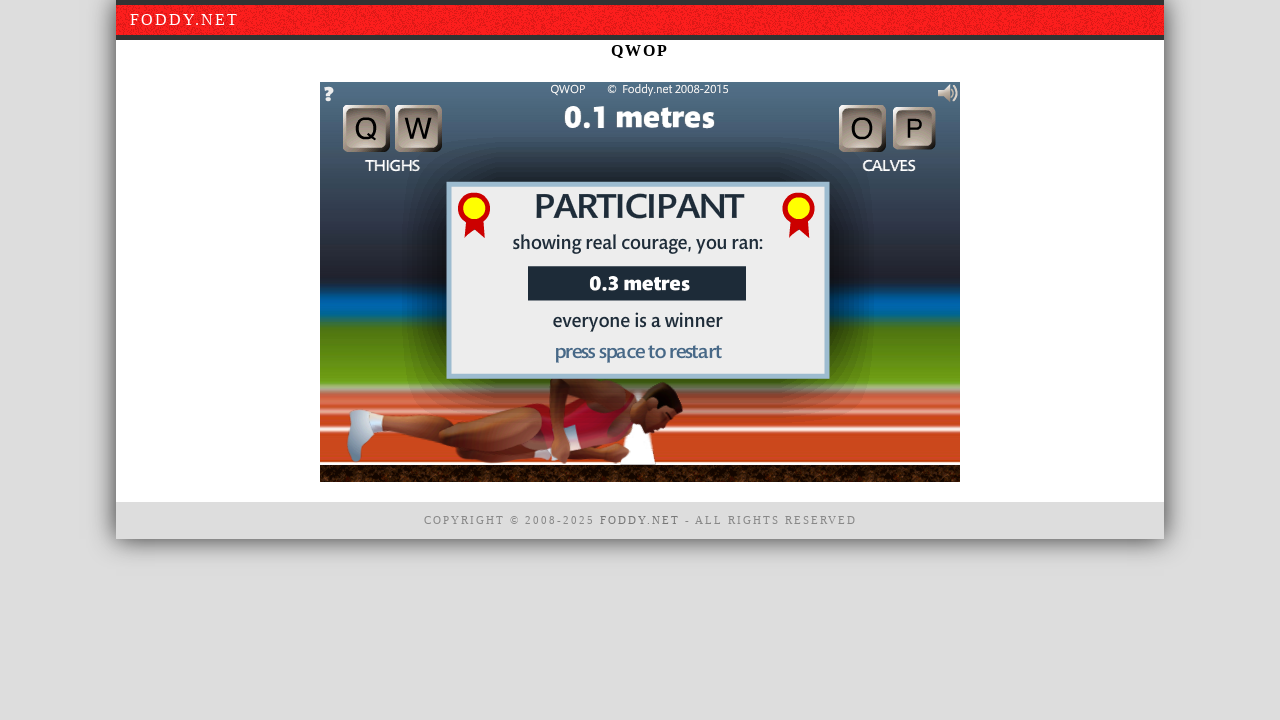

Released P key
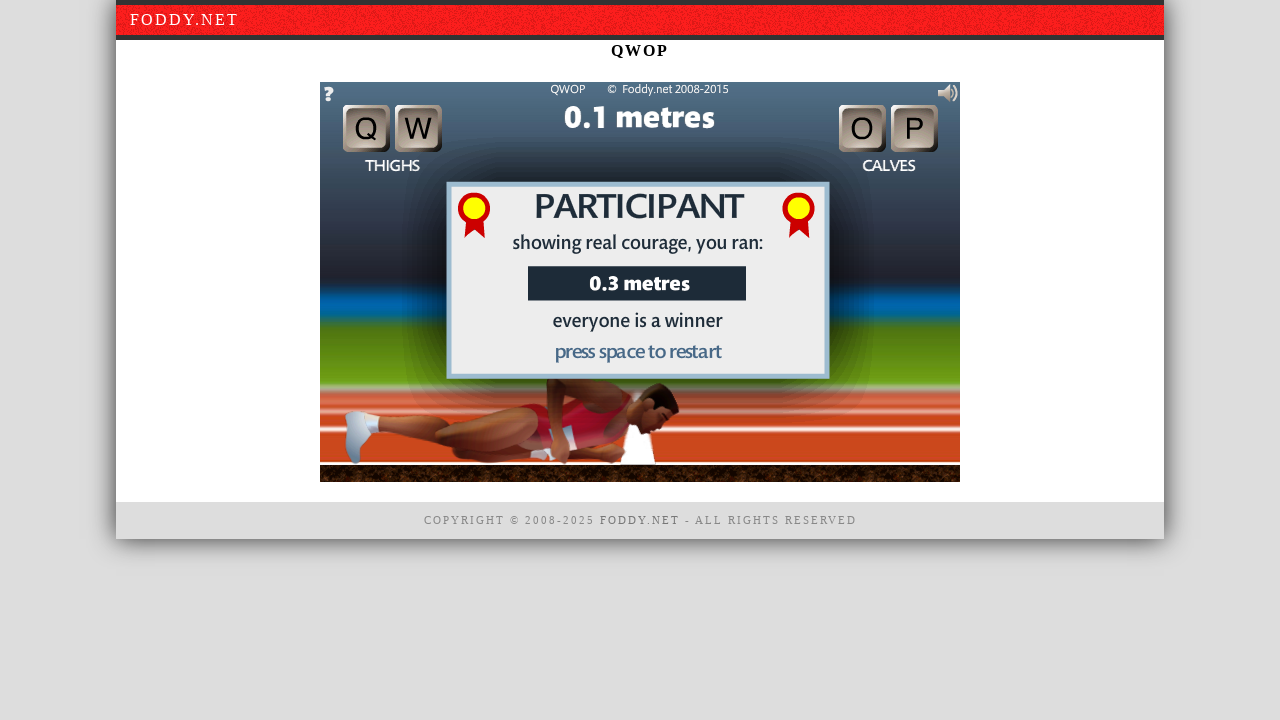

Waited 100ms after P key release
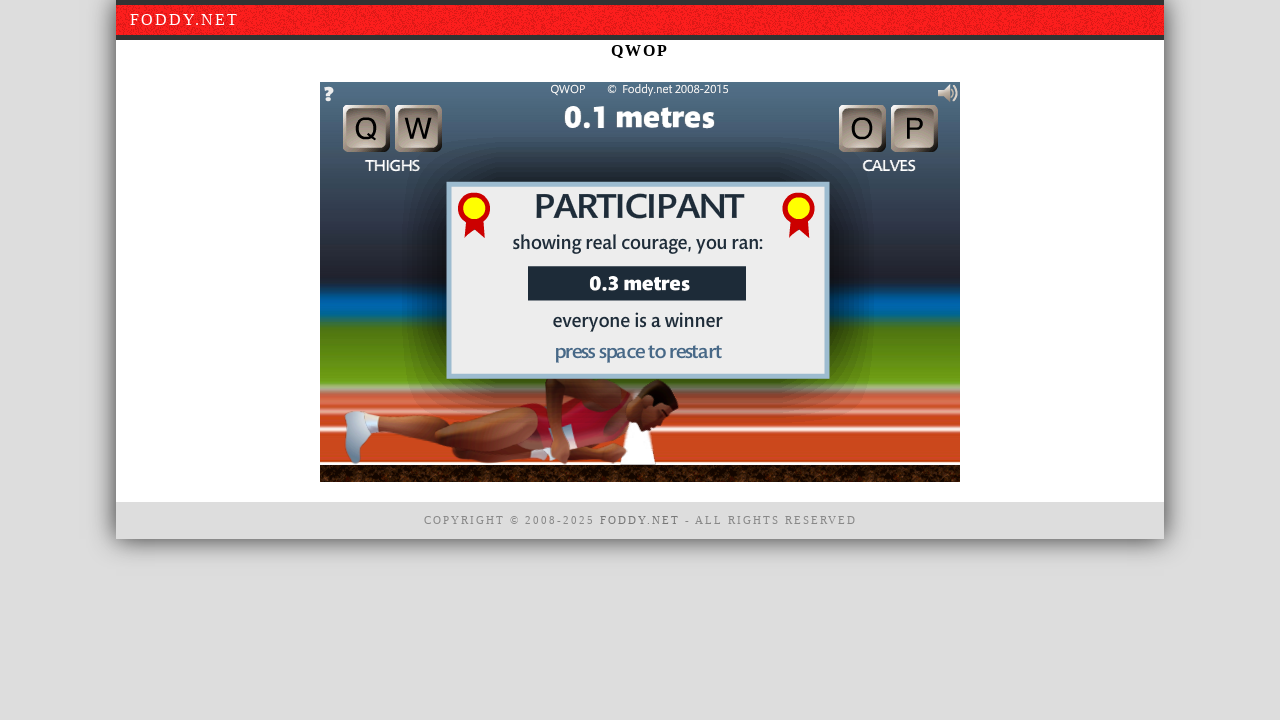

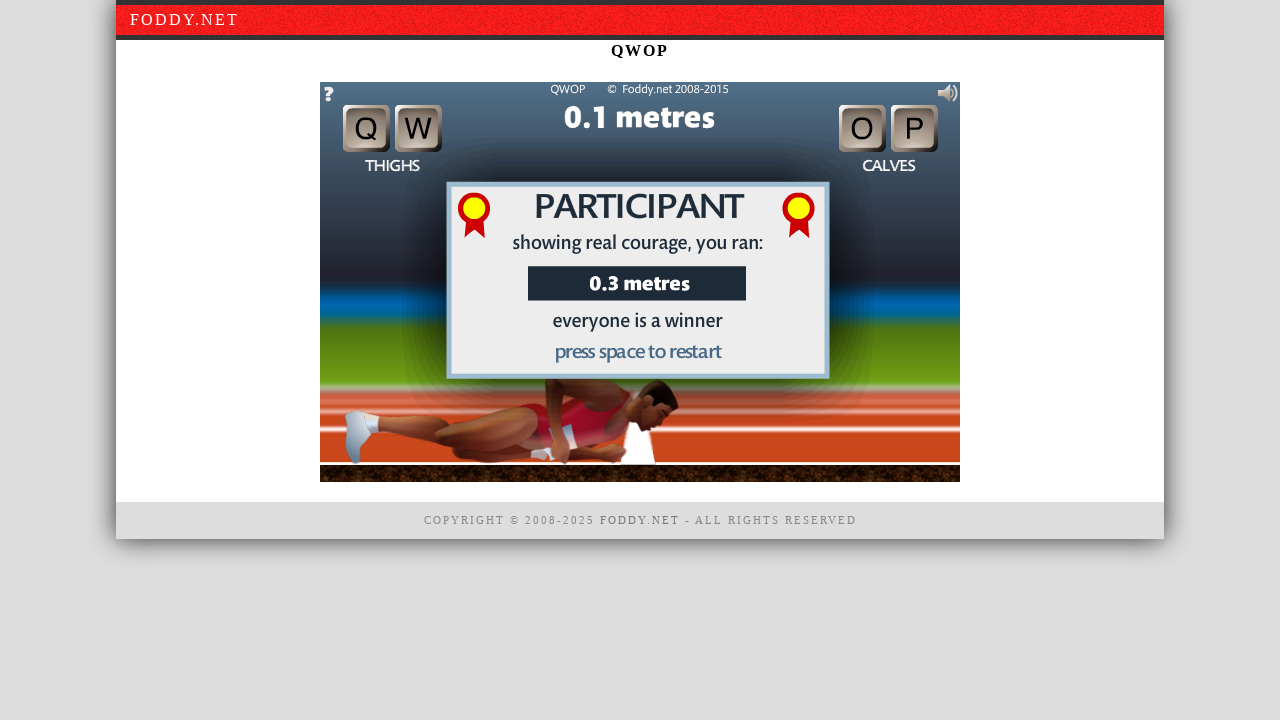